Tests clicking the 7 button on the calculator displays "7"

Starting URL: http://mhunterak.github.io/calc.html

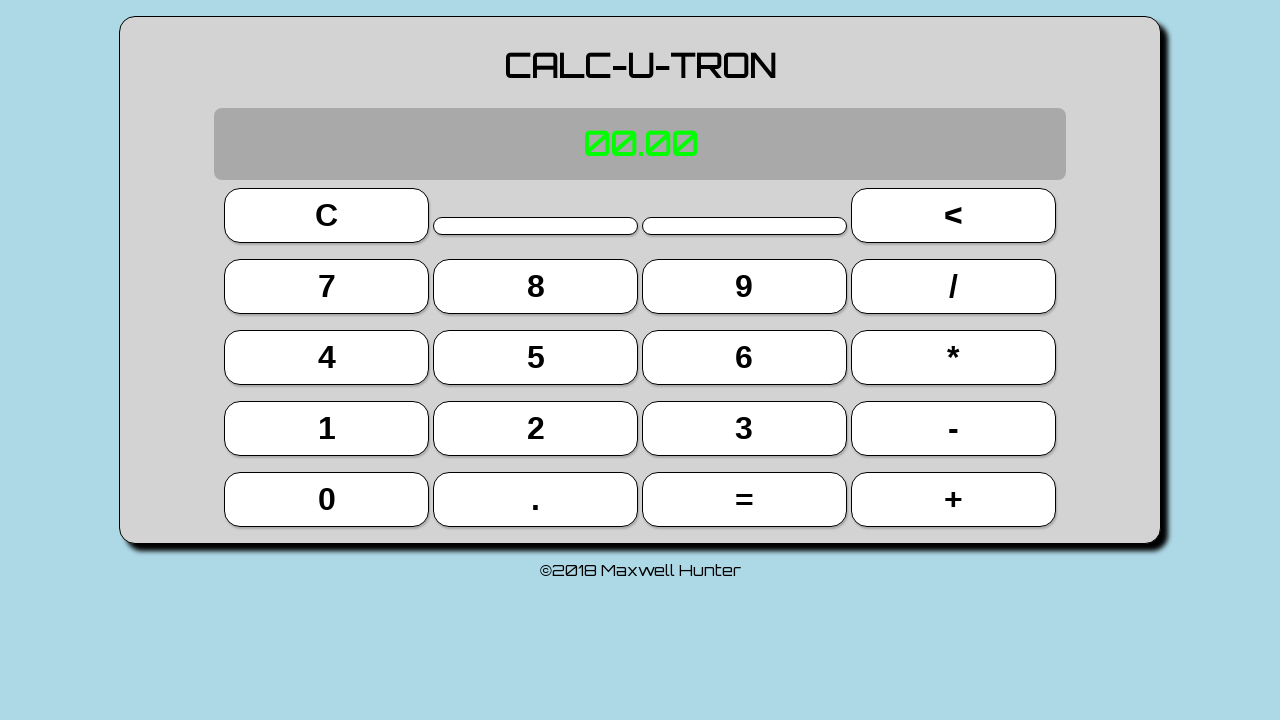

Waited for page to load (domcontentloaded state)
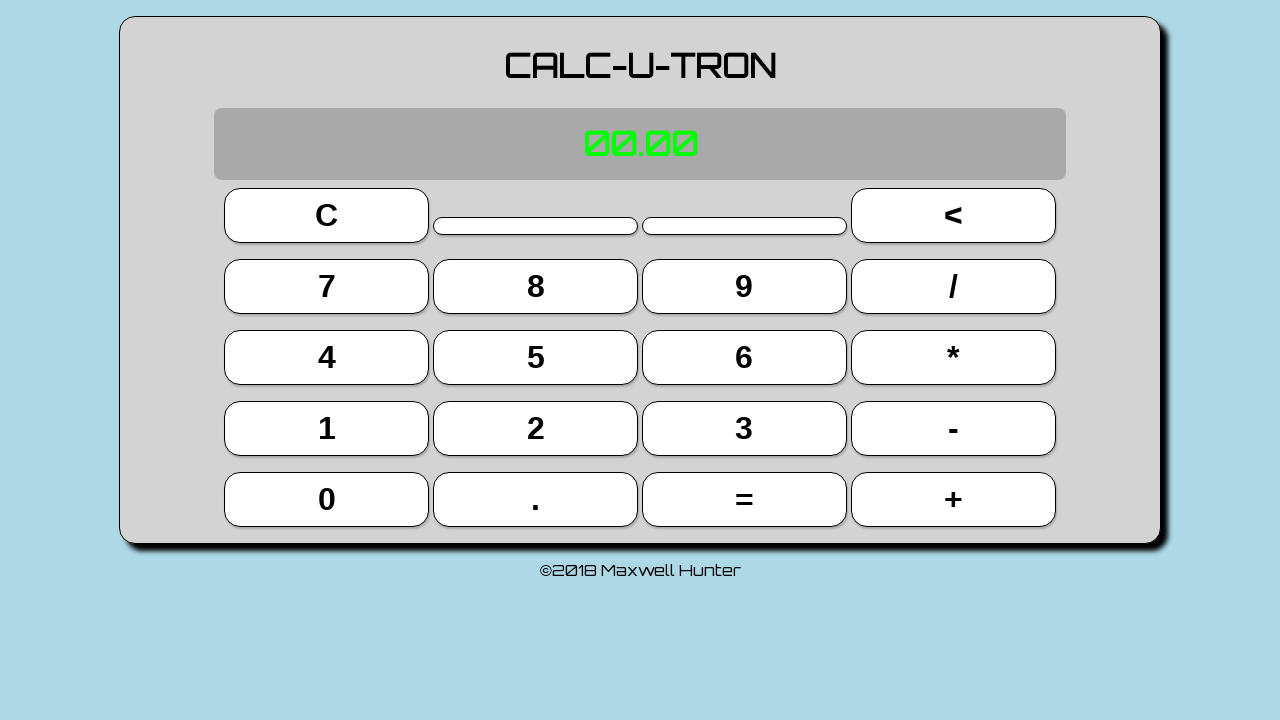

Located all buttons on the page
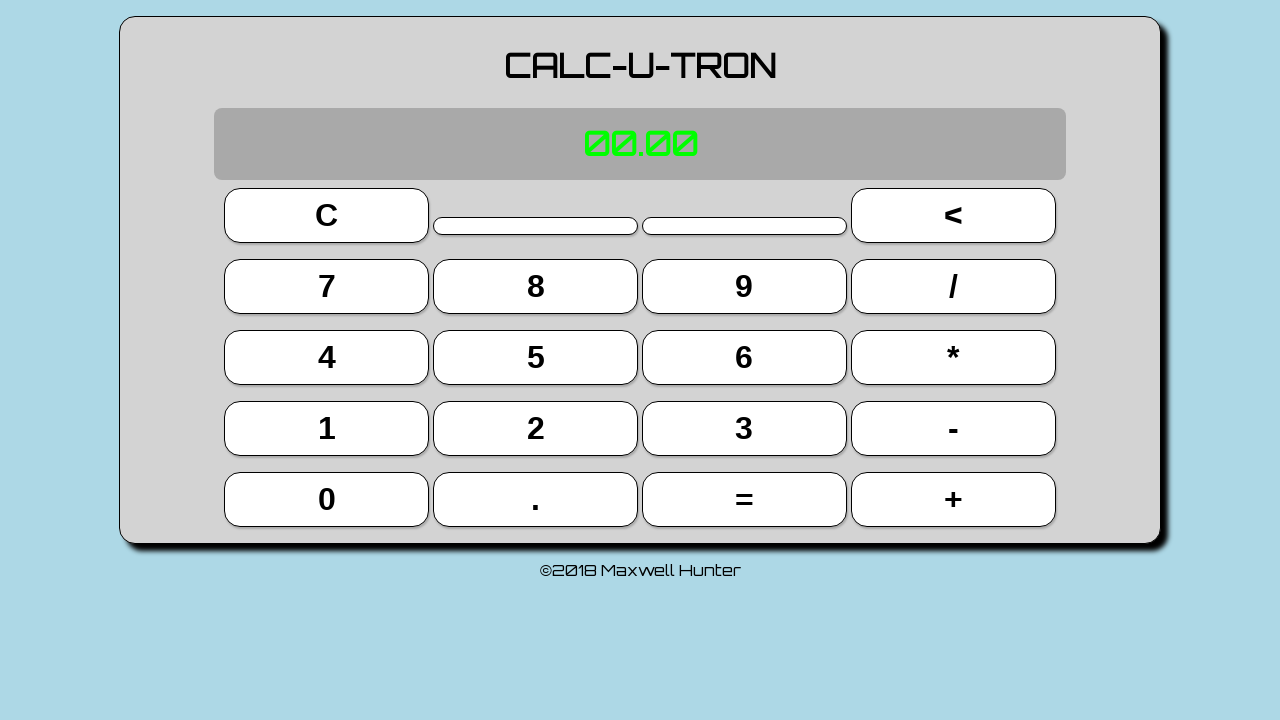

Clicked the 7 button (5th button, index 4) at (327, 286) on button >> nth=4
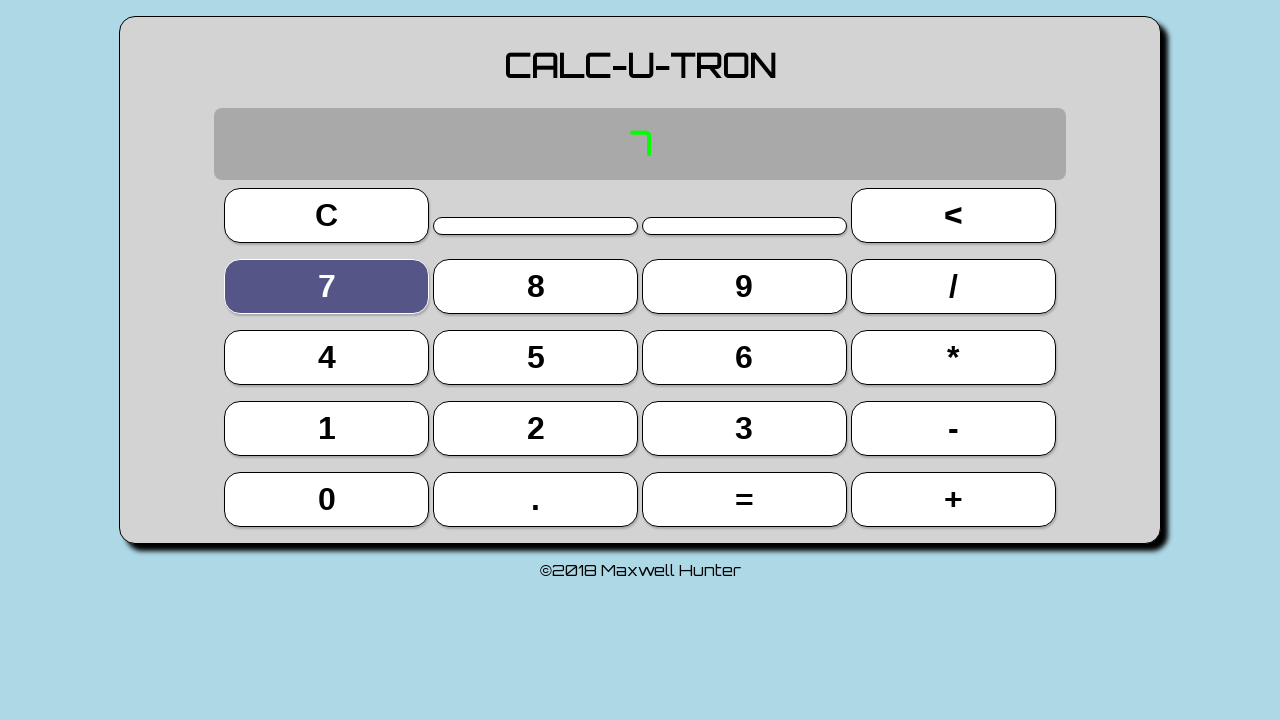

Located the display element
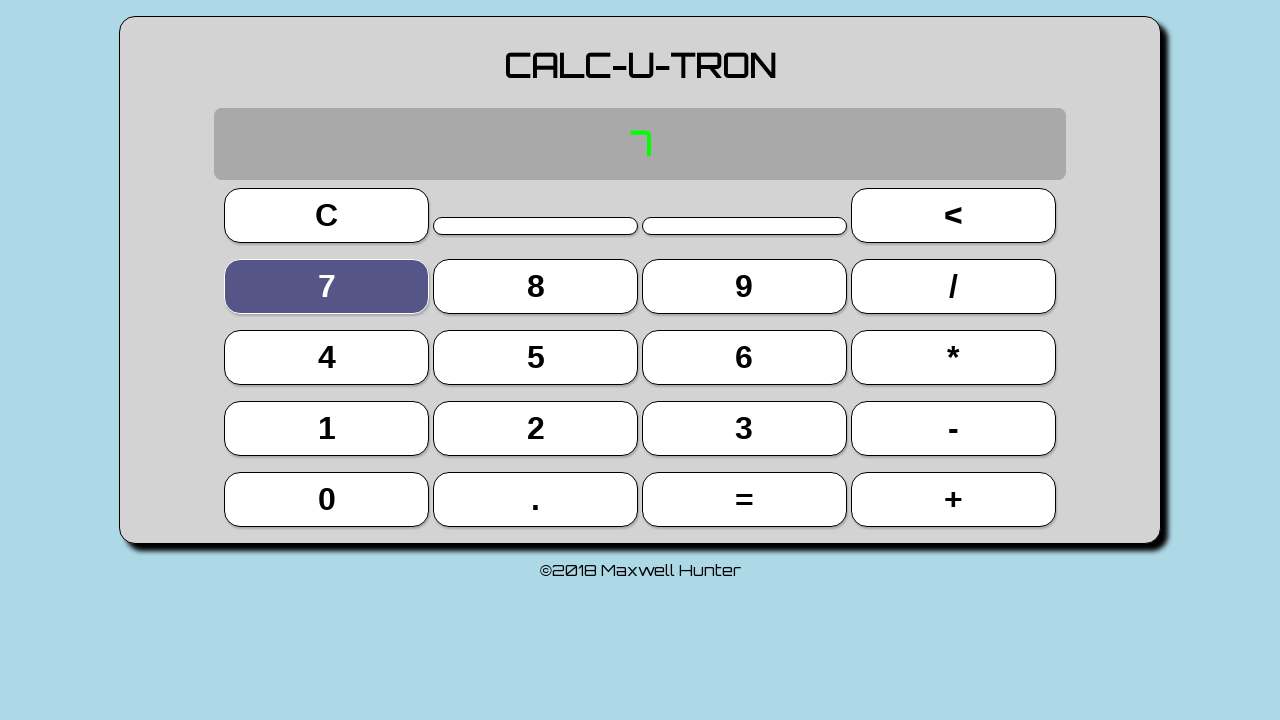

Verified display shows '7'
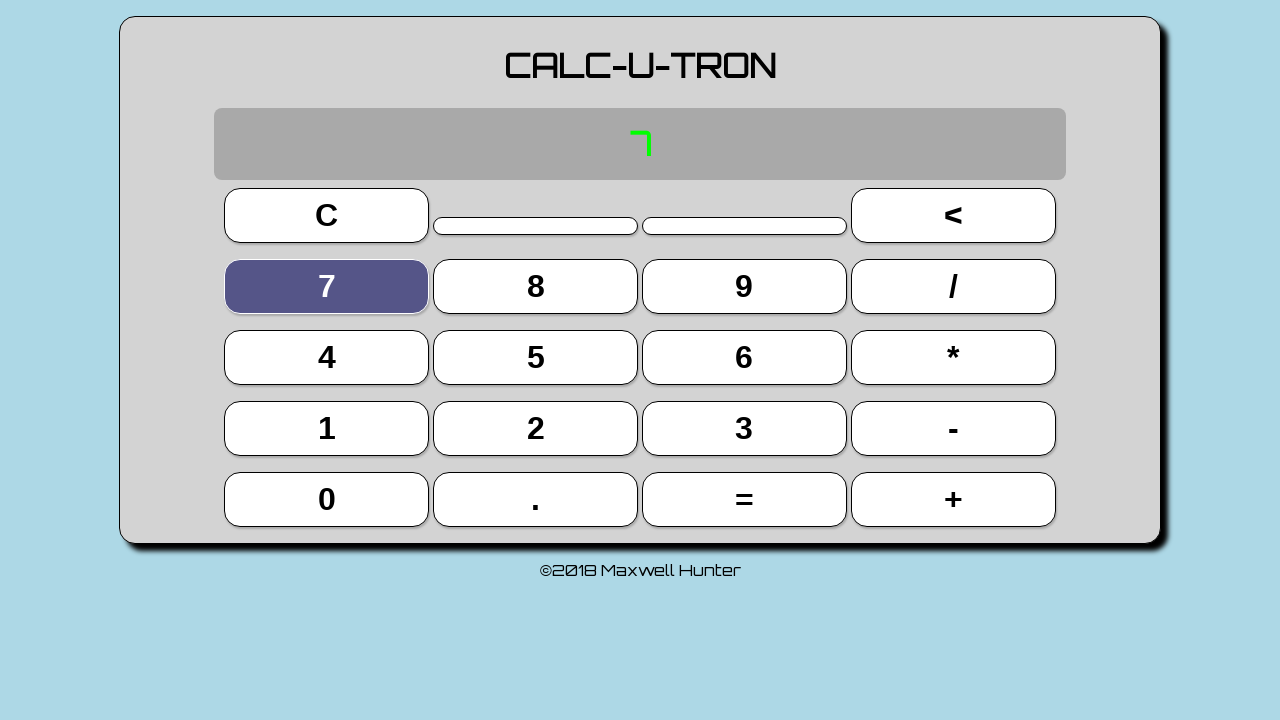

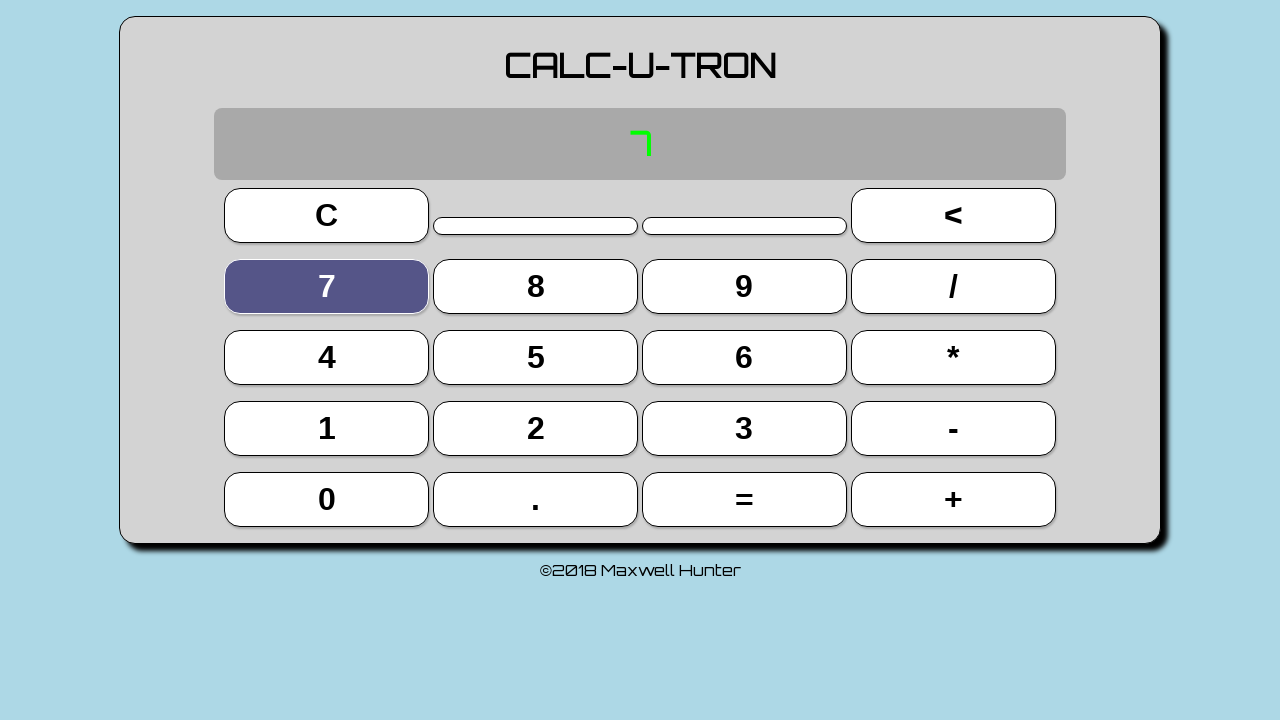